Tests form element visibility and interaction by filling an email textbox, clicking an age radio button, filling an education textarea, and verifying that a user5 text element is not displayed.

Starting URL: https://automationfc.github.io/basic-form/index.html

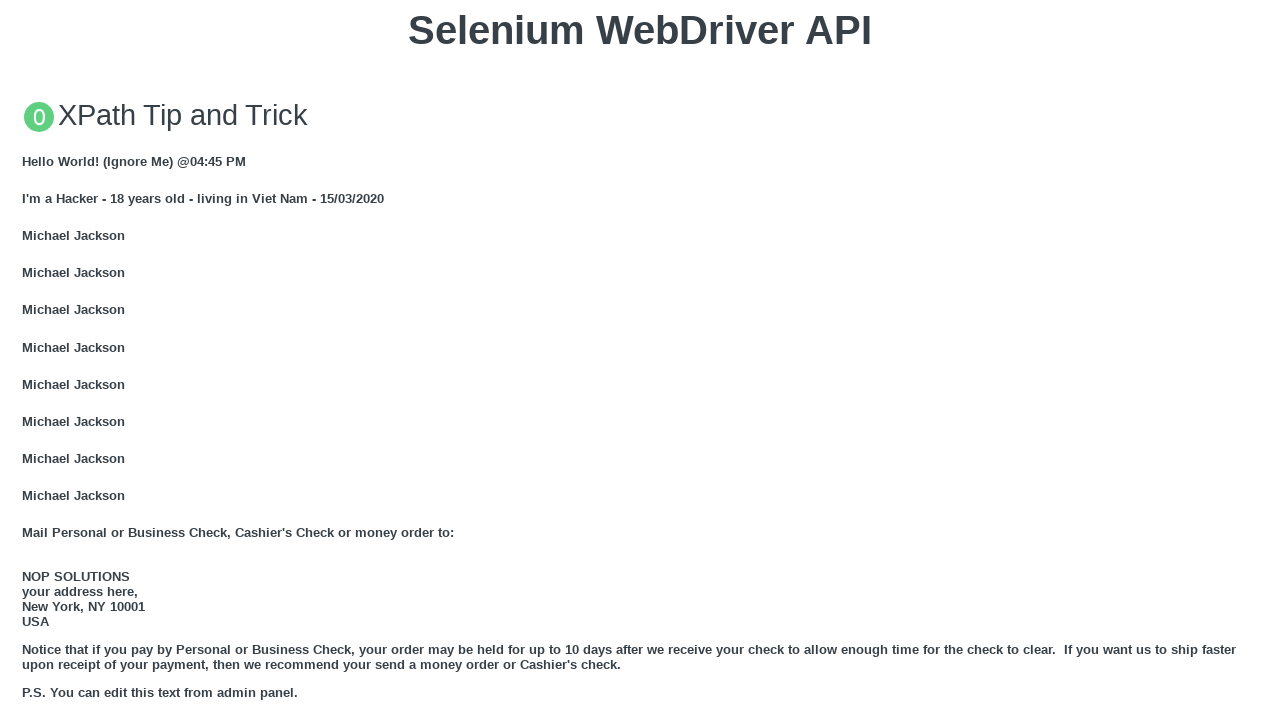

Cleared email textbox on #email
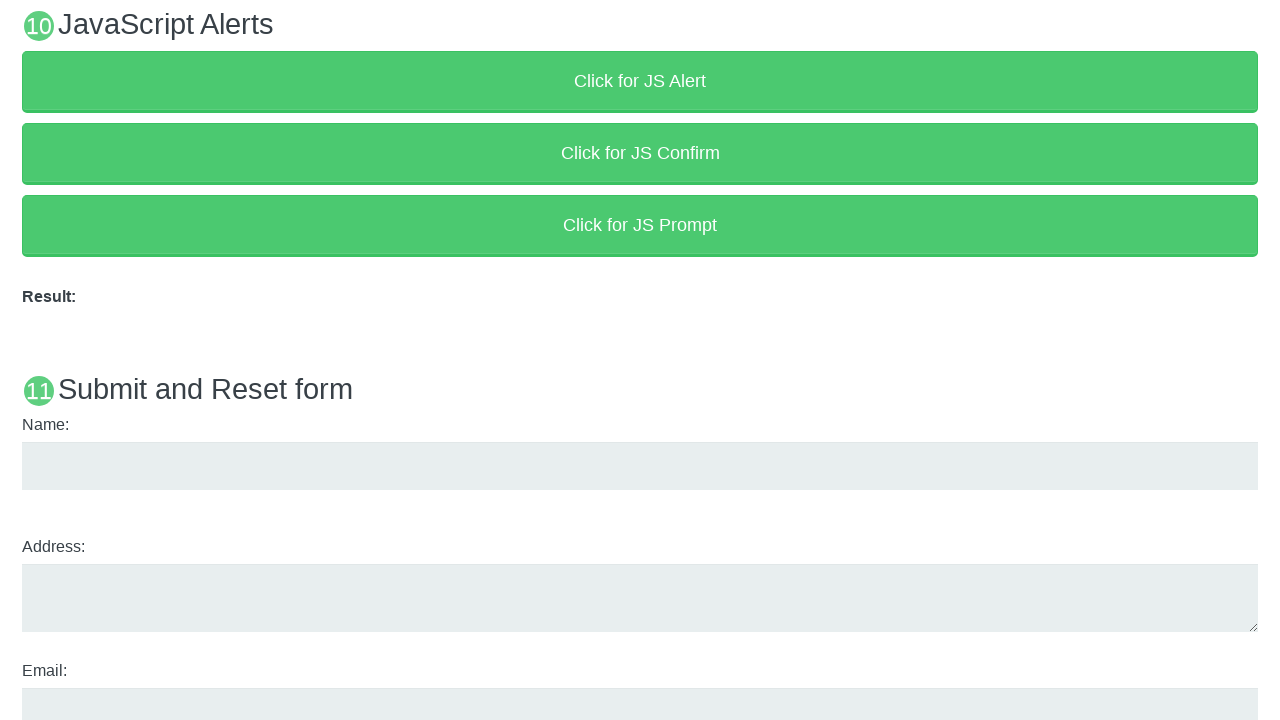

Filled email textbox with 'Automation Testing' on #email
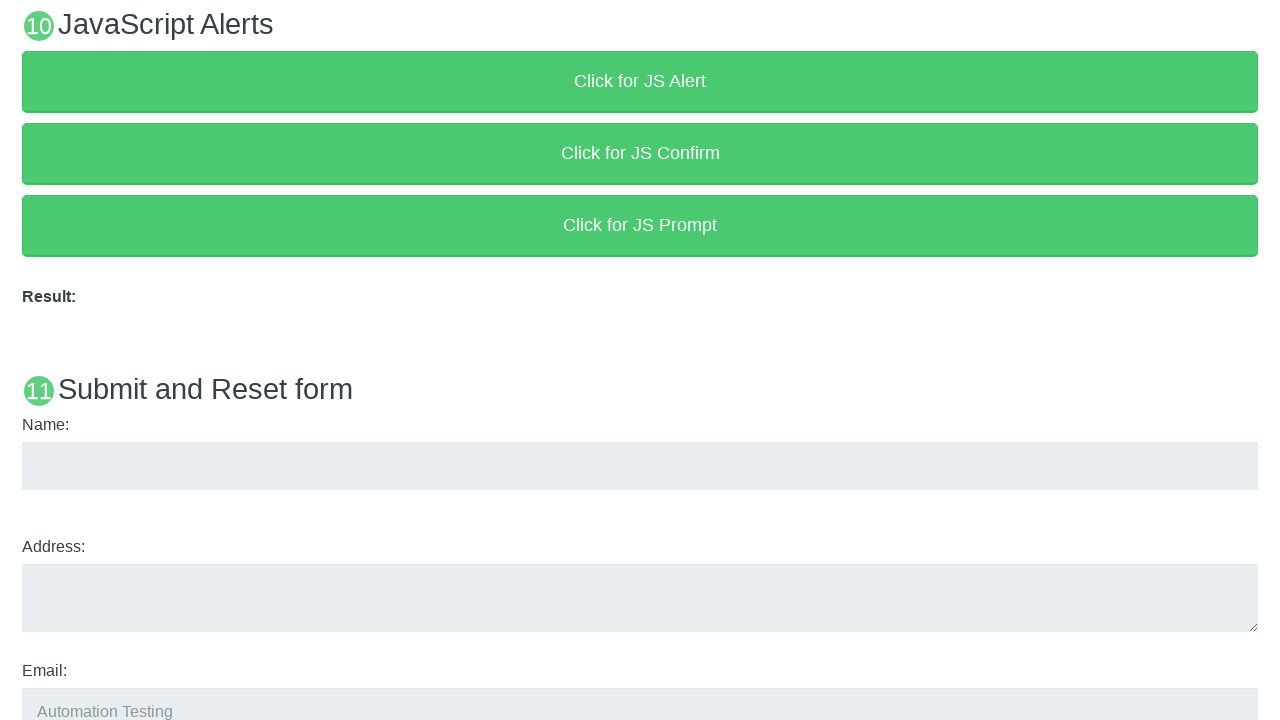

Clicked age radio button (over_18) at (28, 360) on #over_18
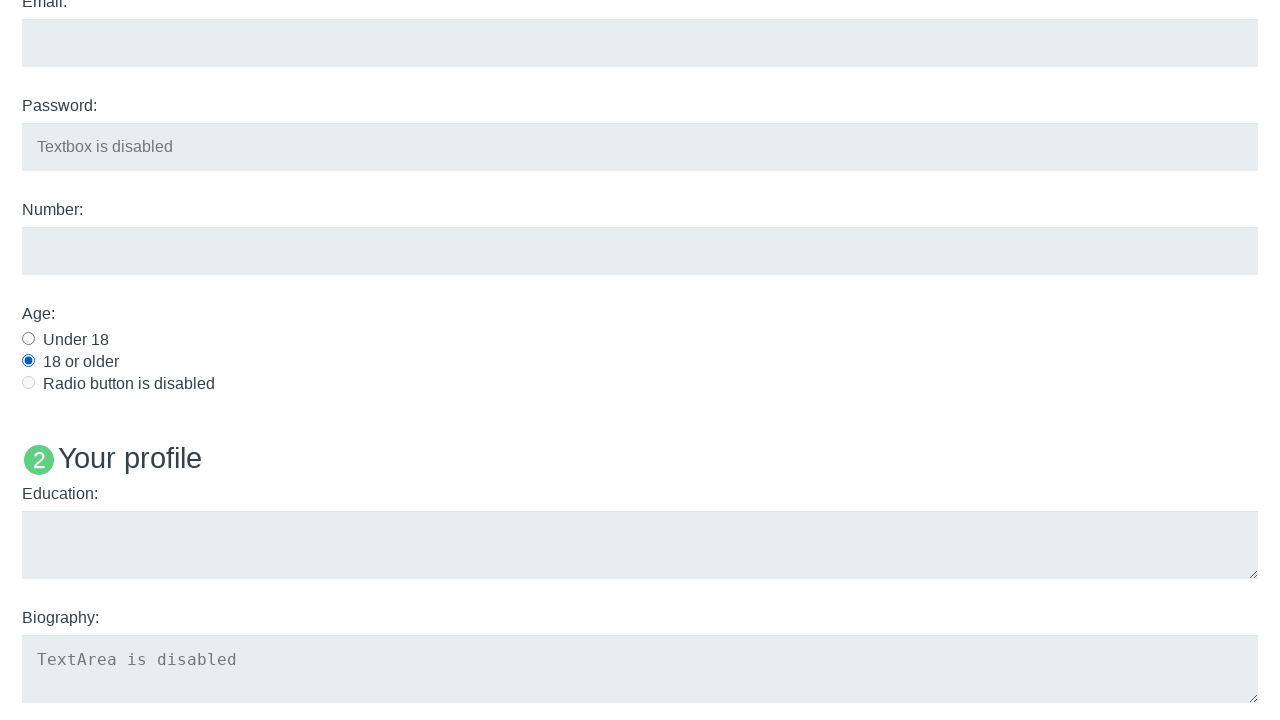

Cleared education textarea on #edu
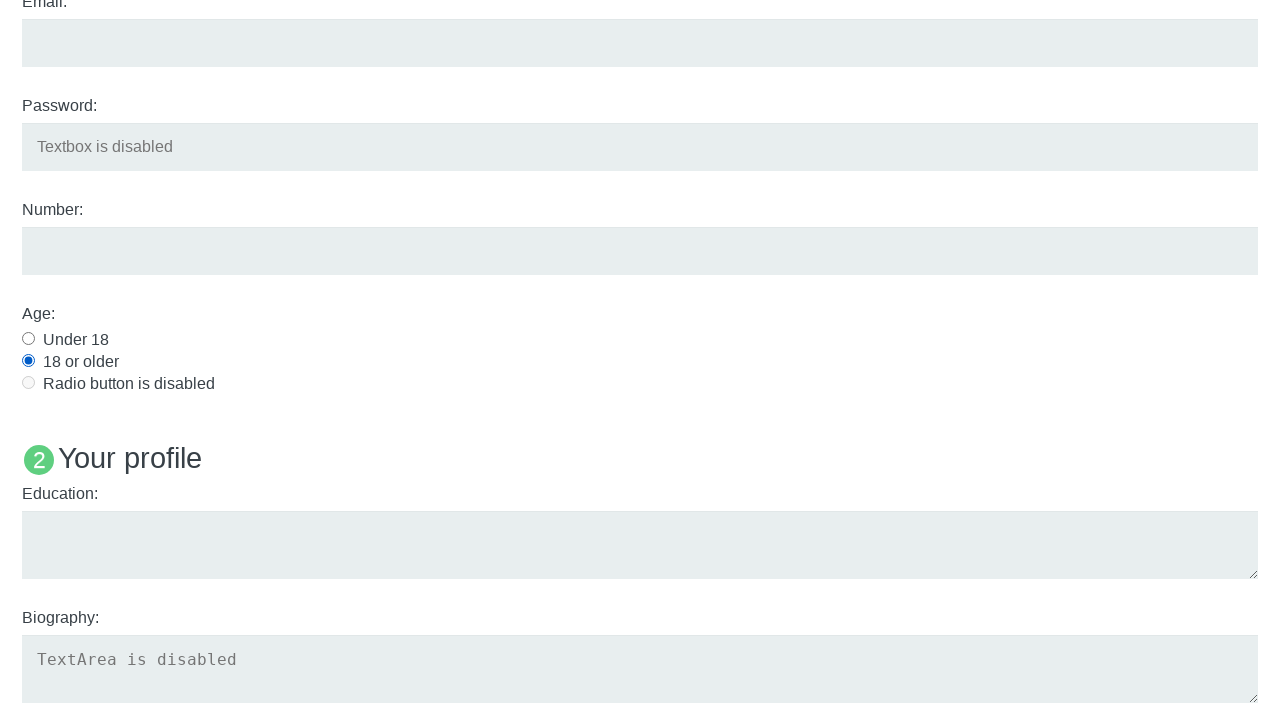

Filled education textarea with 'Automation Testing' on #edu
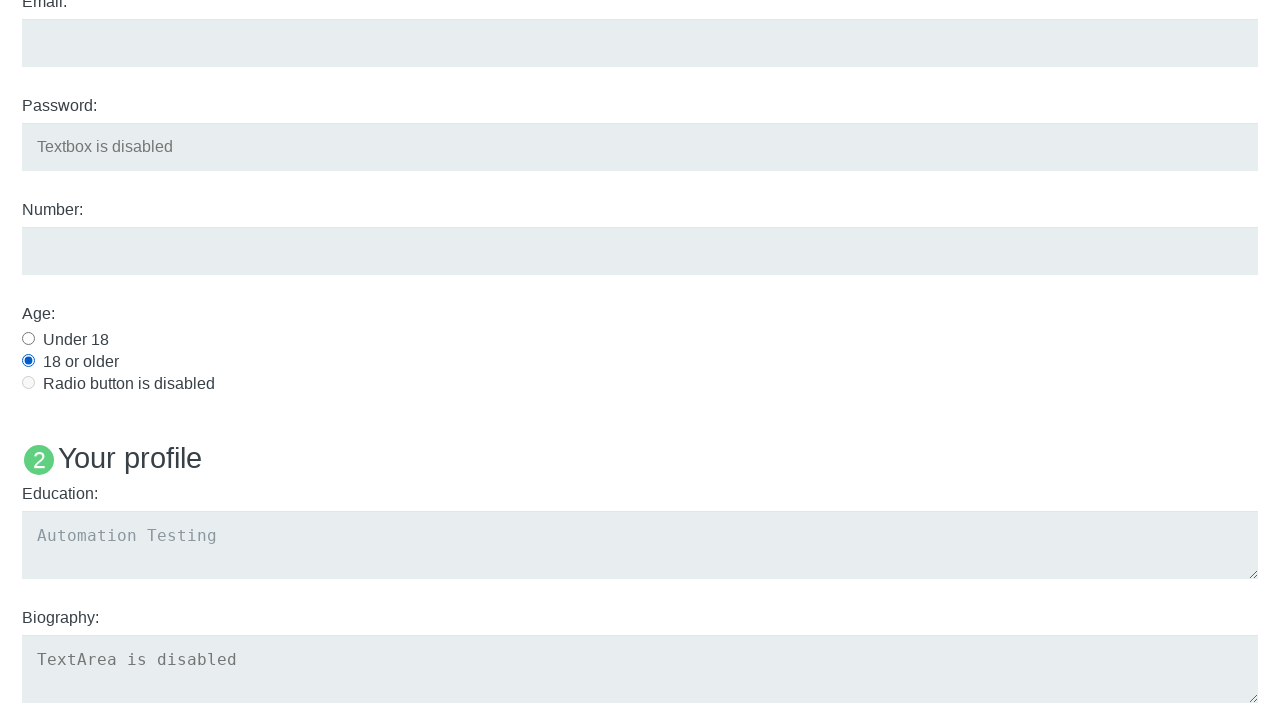

Verified that User5 text element is not displayed
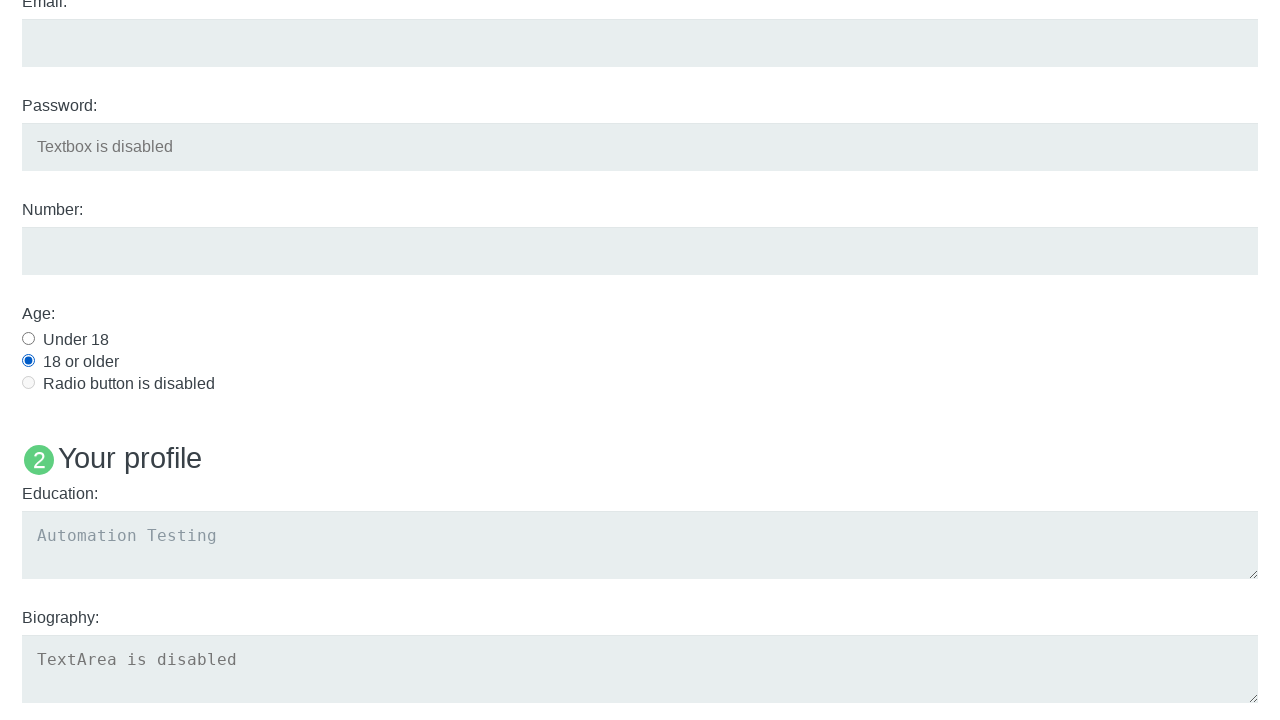

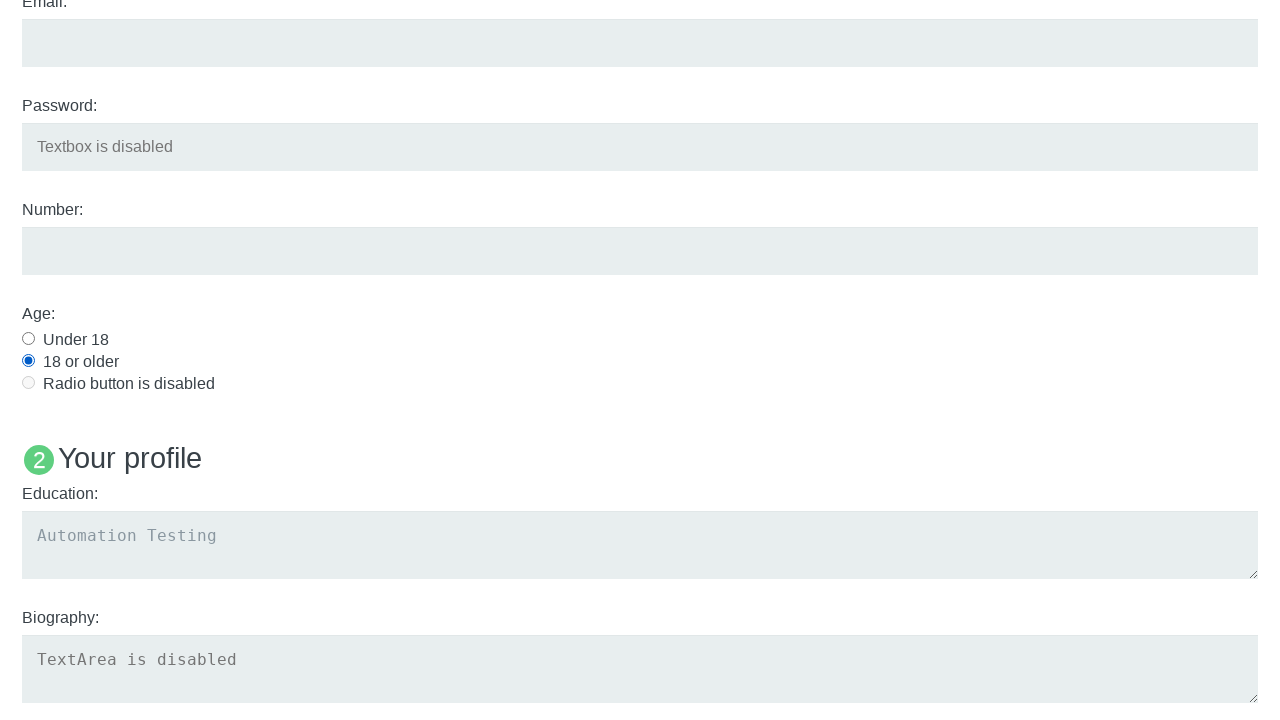